Tests various alert dialog interactions including accepting alerts, dismissing confirmation dialogs, and handling prompt alerts on a demo automation testing site

Starting URL: http://demo.automationtesting.in/Alerts.html

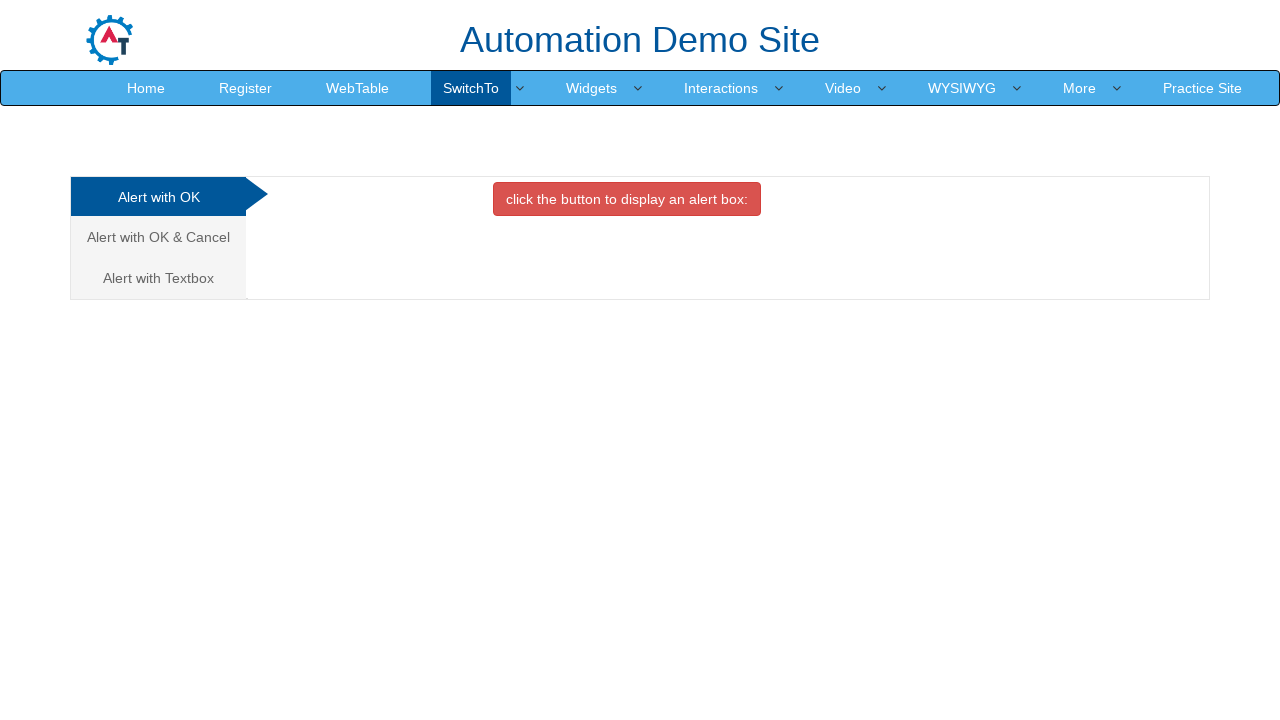

Clicked button to display alert box at (627, 199) on xpath=//button[contains(text(),'display an  alert box')]
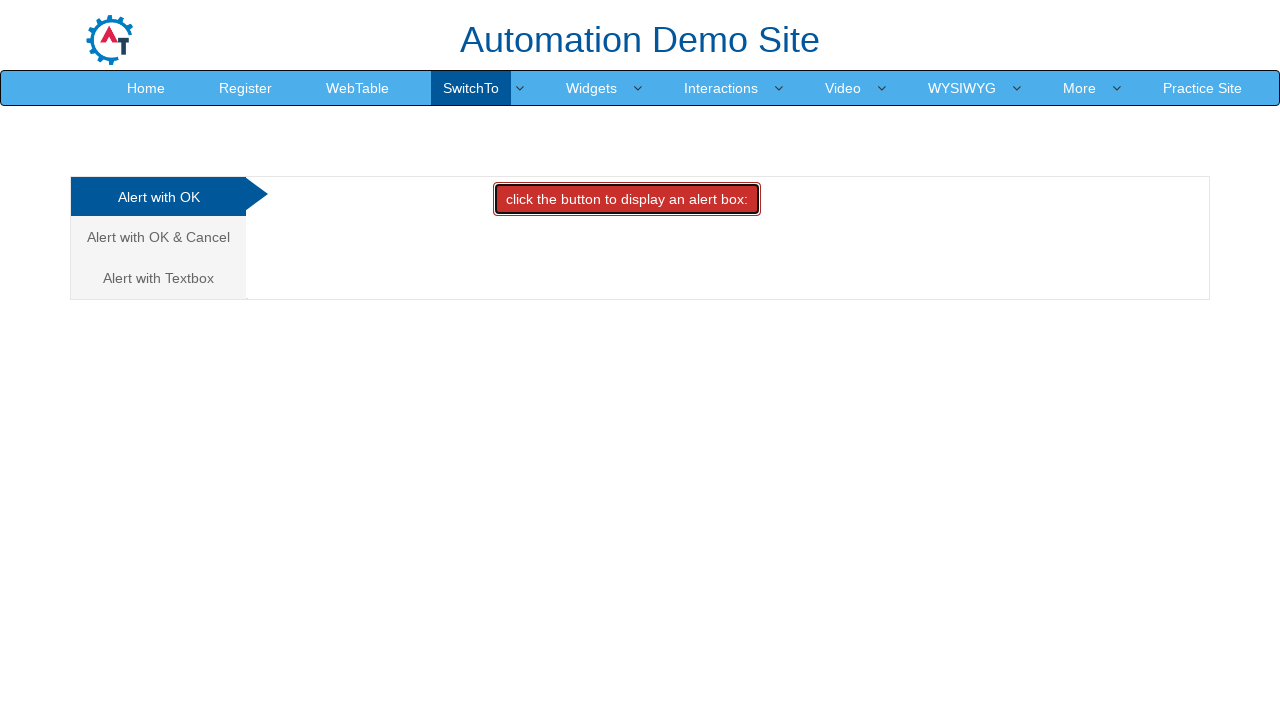

Set up dialog handler to accept alerts
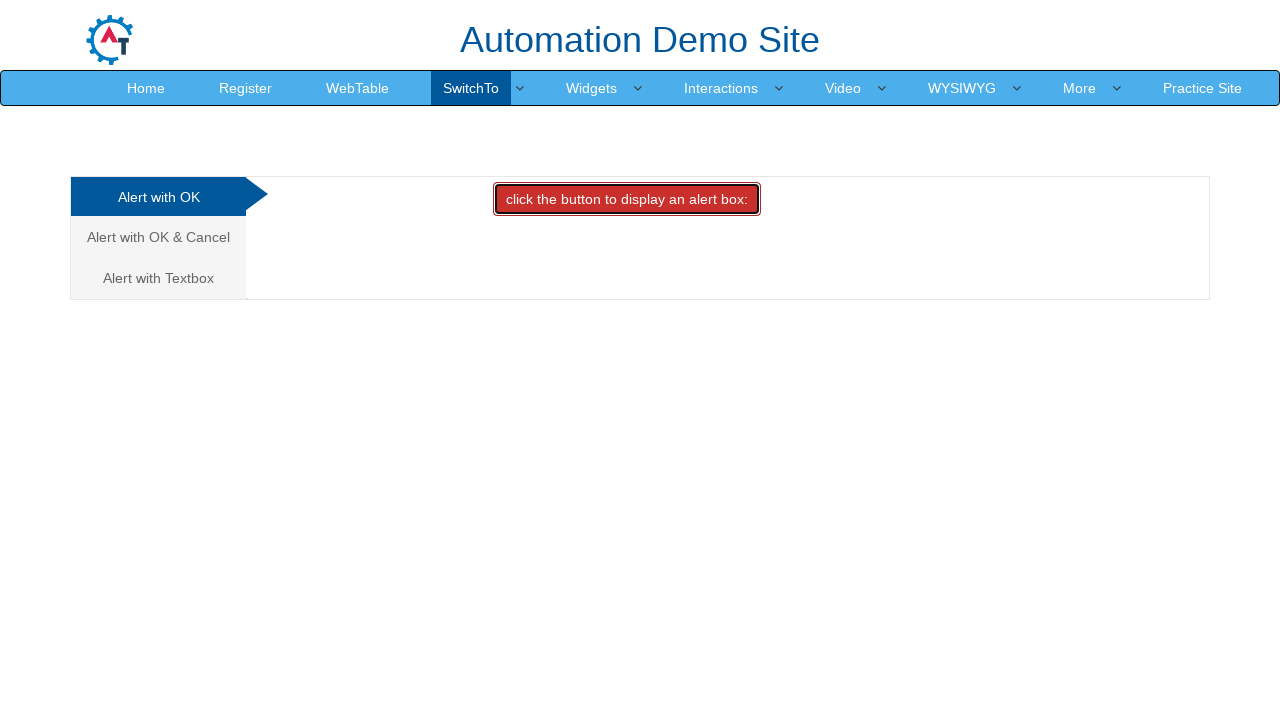

Clicked Cancel tab at (158, 237) on xpath=//a[contains(text(),'Cancel')]
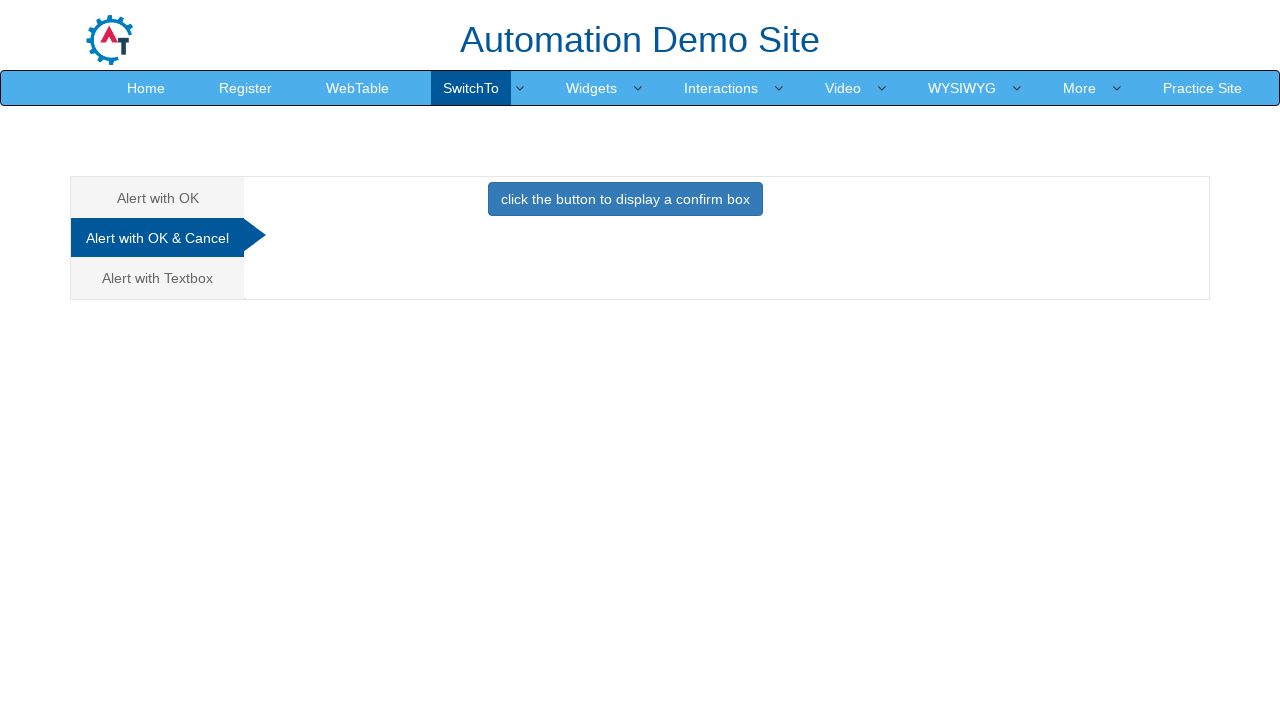

Clicked confirm button at (625, 199) on xpath=//button[contains(text(),'confirm ')]
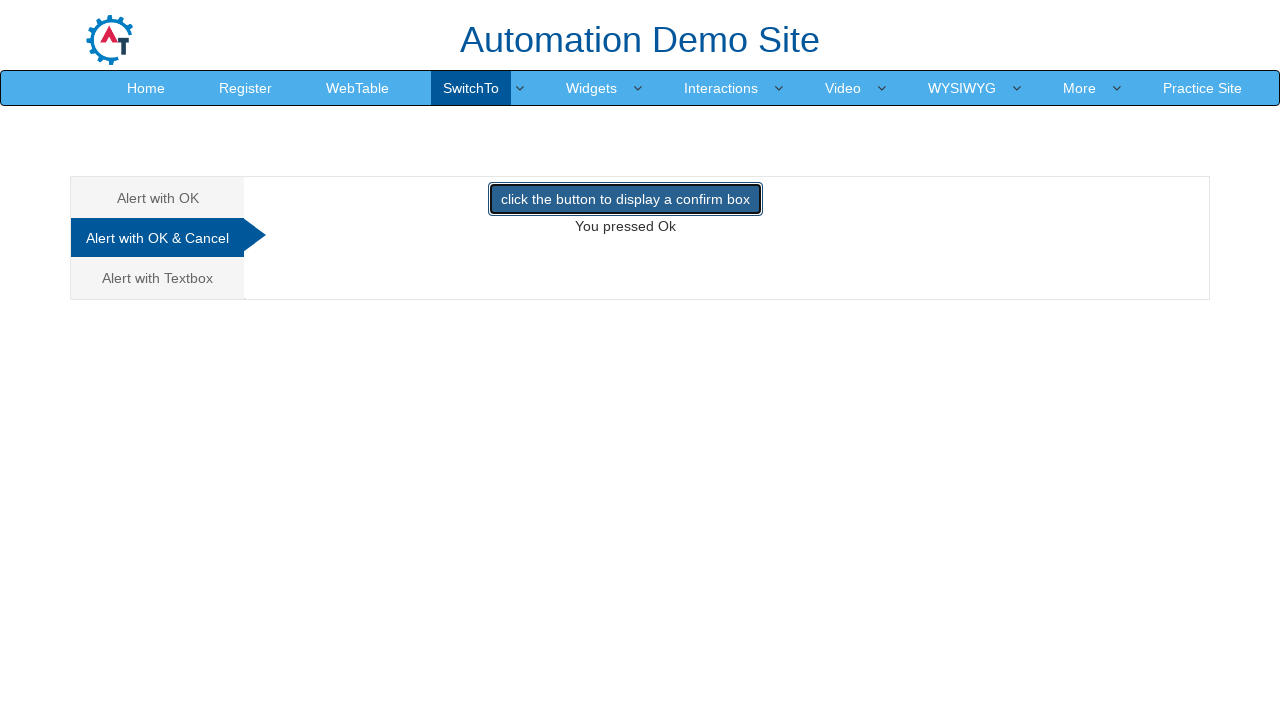

Set up dialog handler to dismiss confirmation dialog
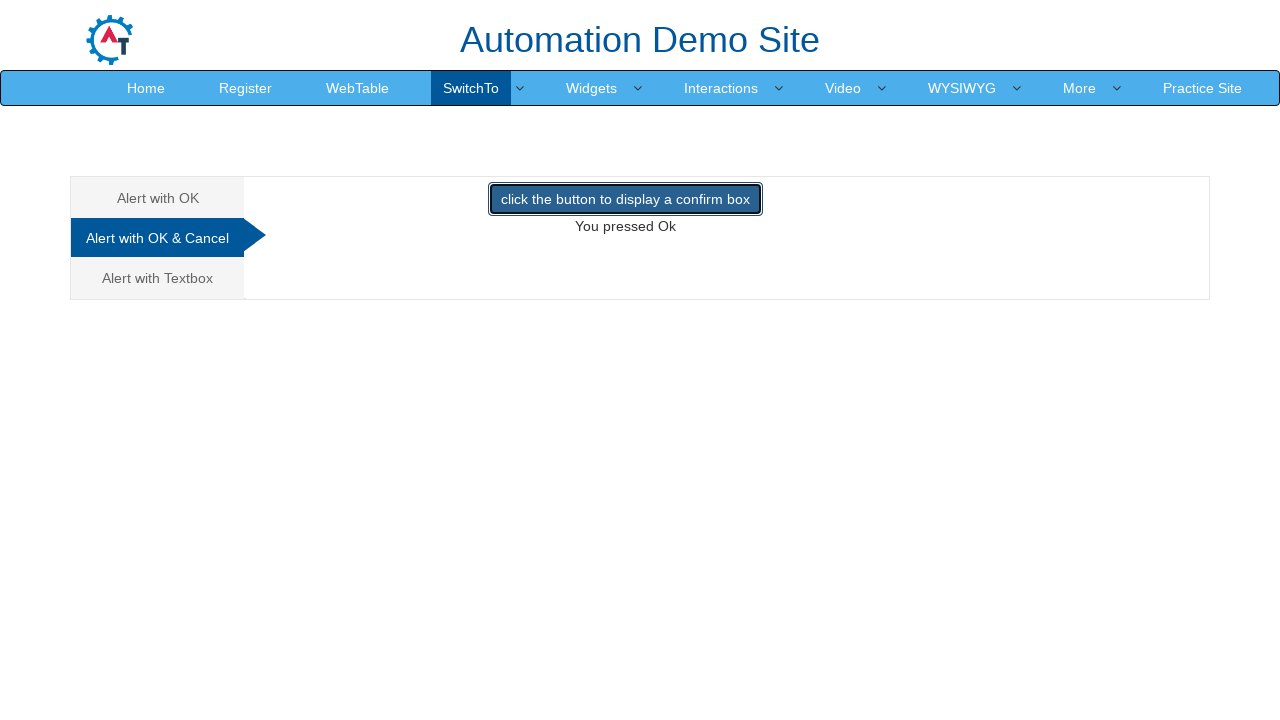

Clicked Alert with Textbox tab at (158, 278) on xpath=//a[contains(text(),'Alert with Textbox ')]
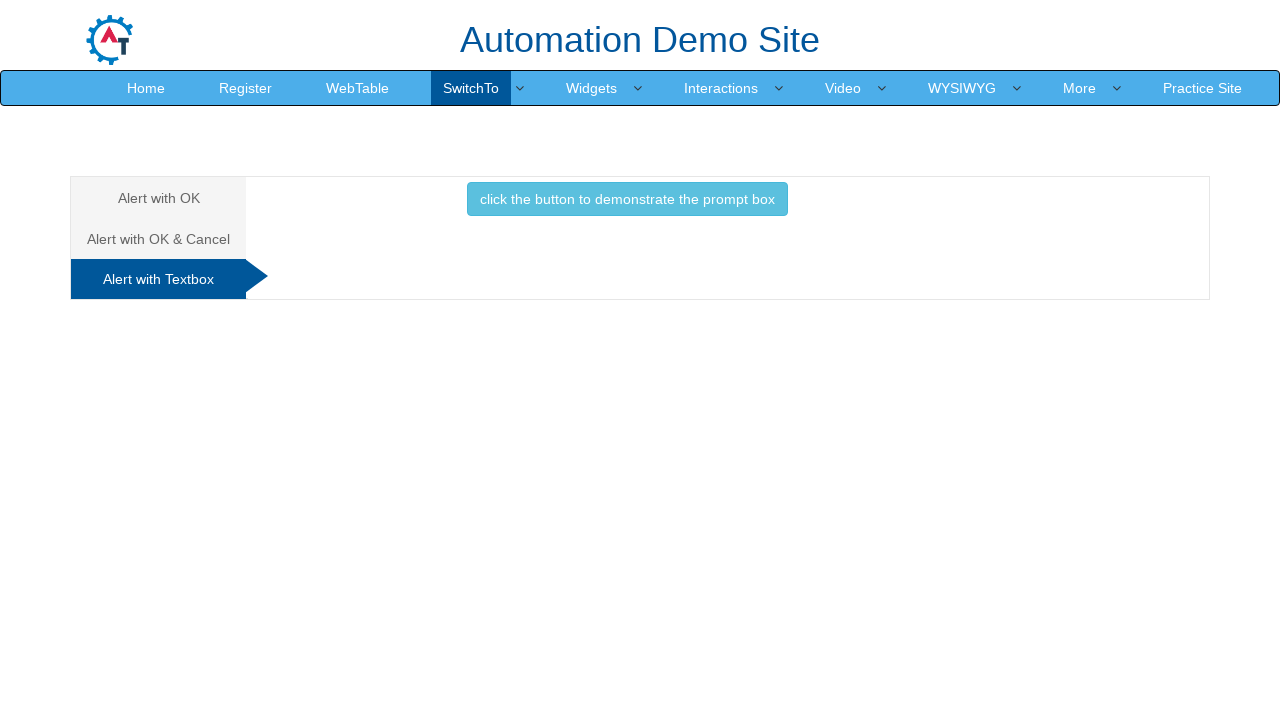

Clicked button to demonstrate prompt at (627, 199) on xpath=//button[contains(text(),'click the button to demonstrate ')]
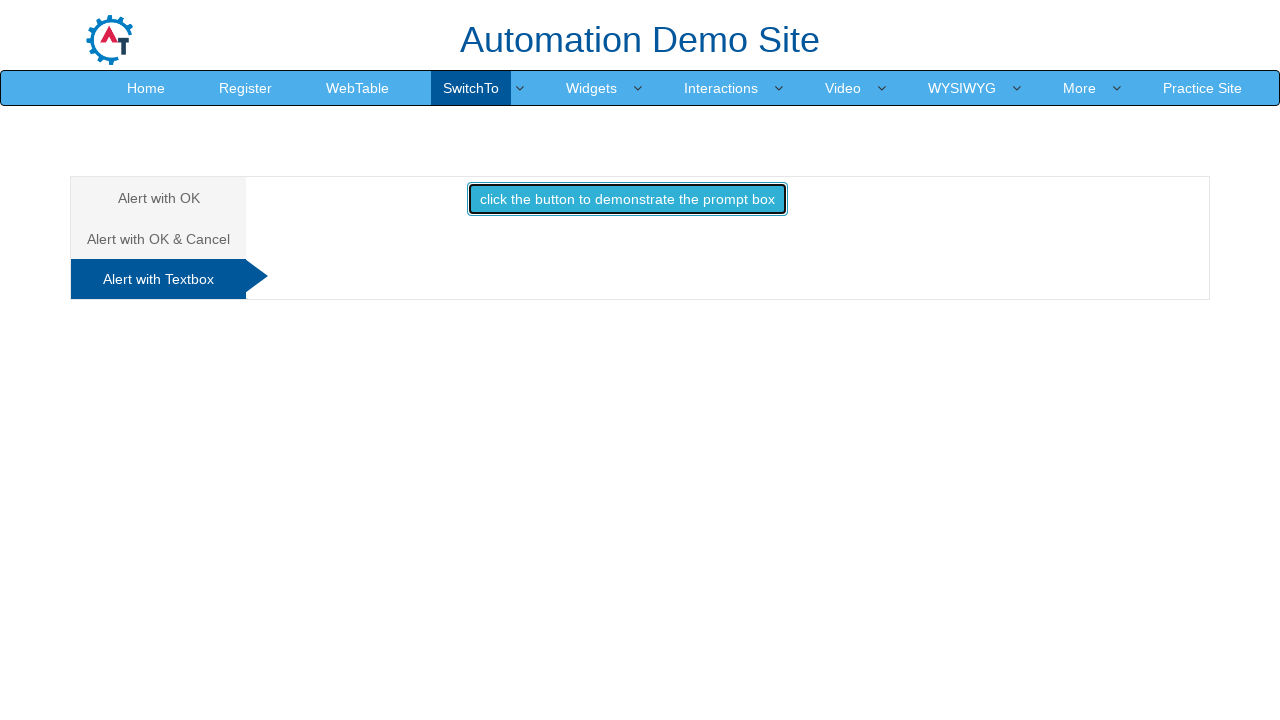

Set up dialog handler to accept prompt with default text
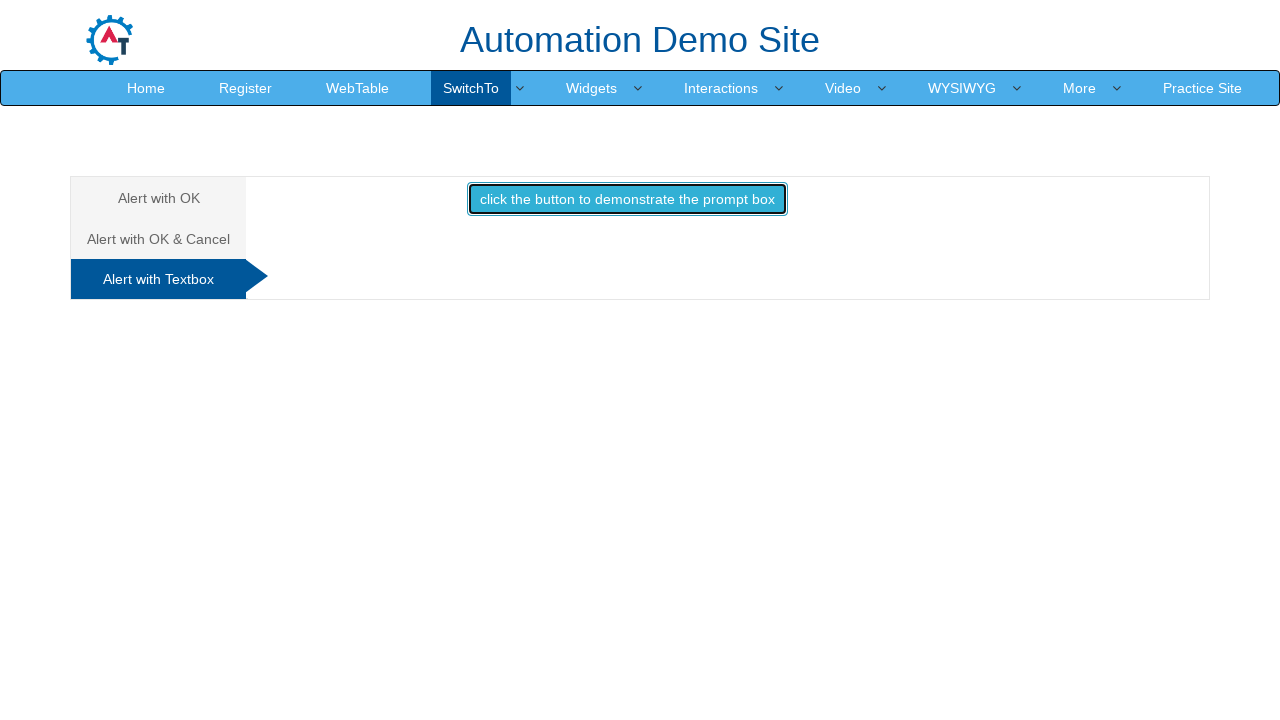

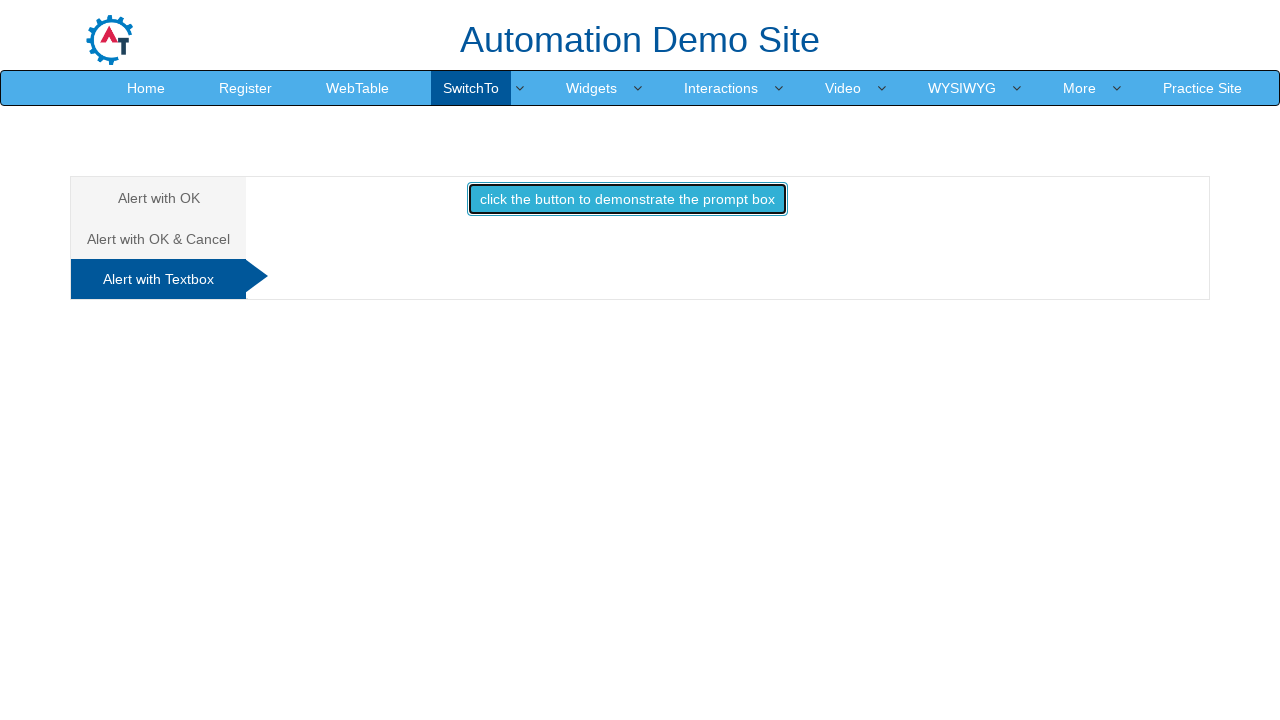